Navigates to SpiceJet airline website and clicks on the "Students" option to select student fare type

Starting URL: https://www.spicejet.com/

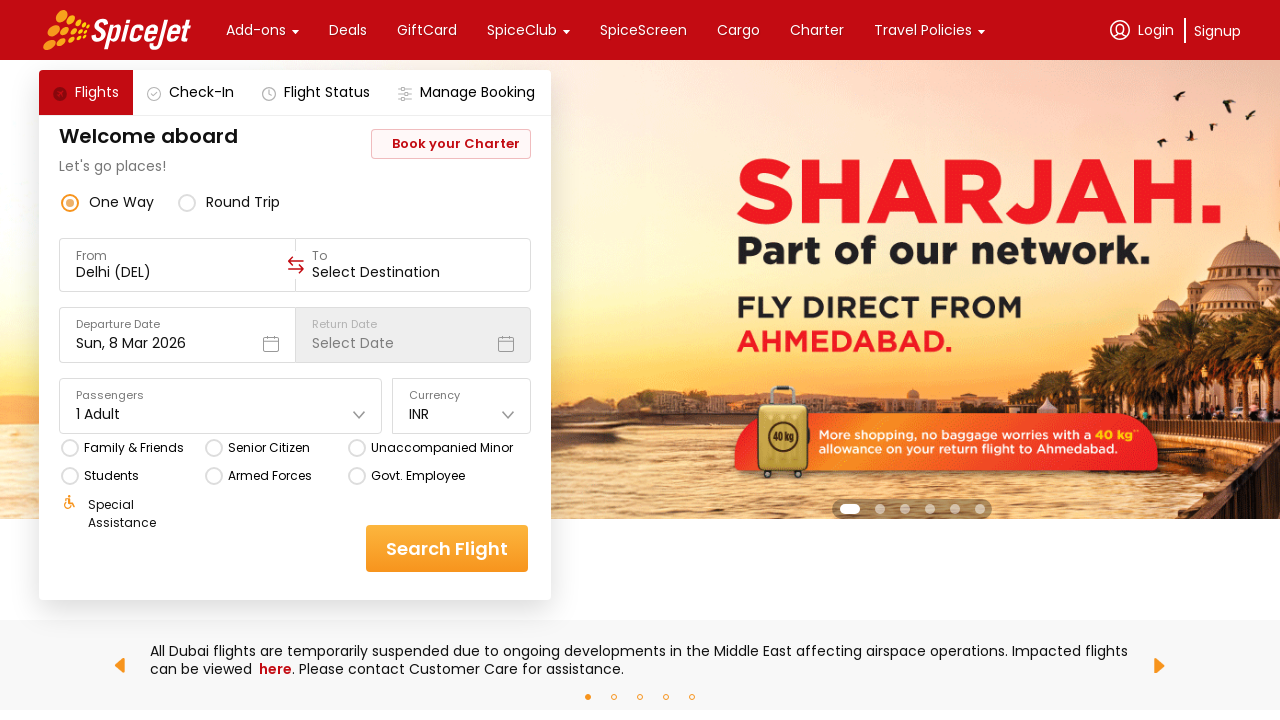

Clicked on the Students option to select student fare type at (112, 476) on xpath=//div[contains(text(),'Students')]
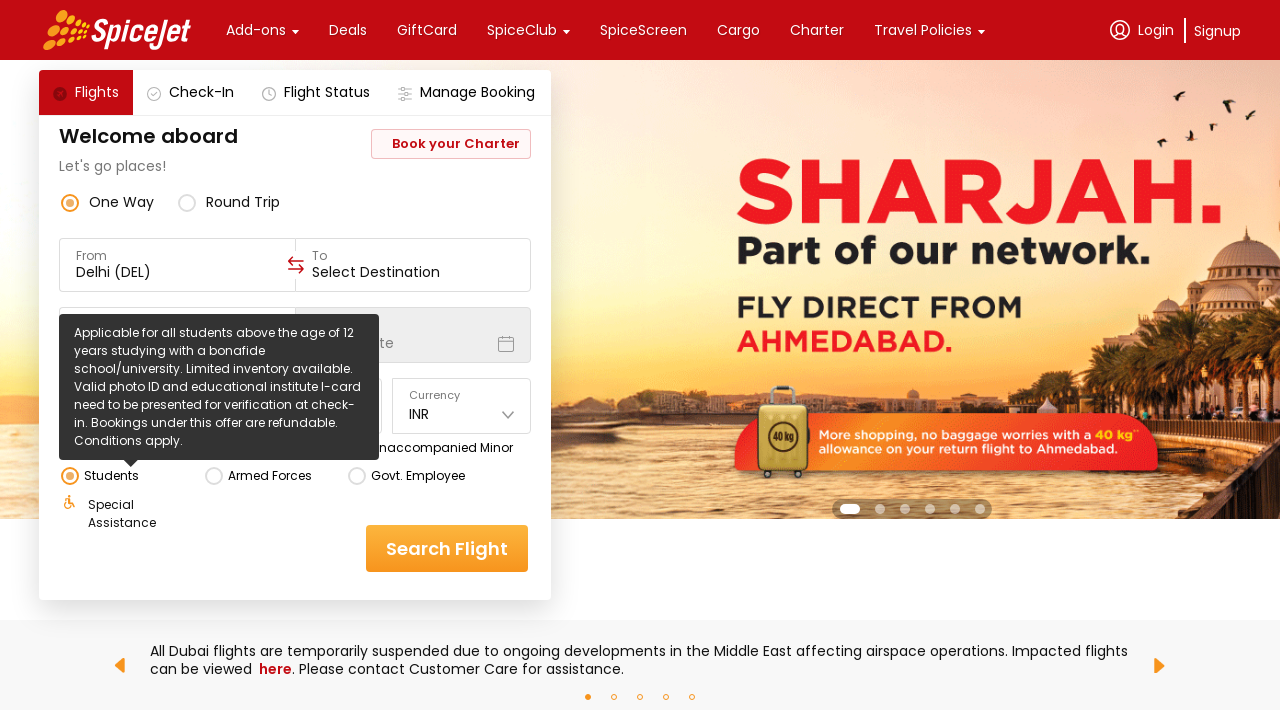

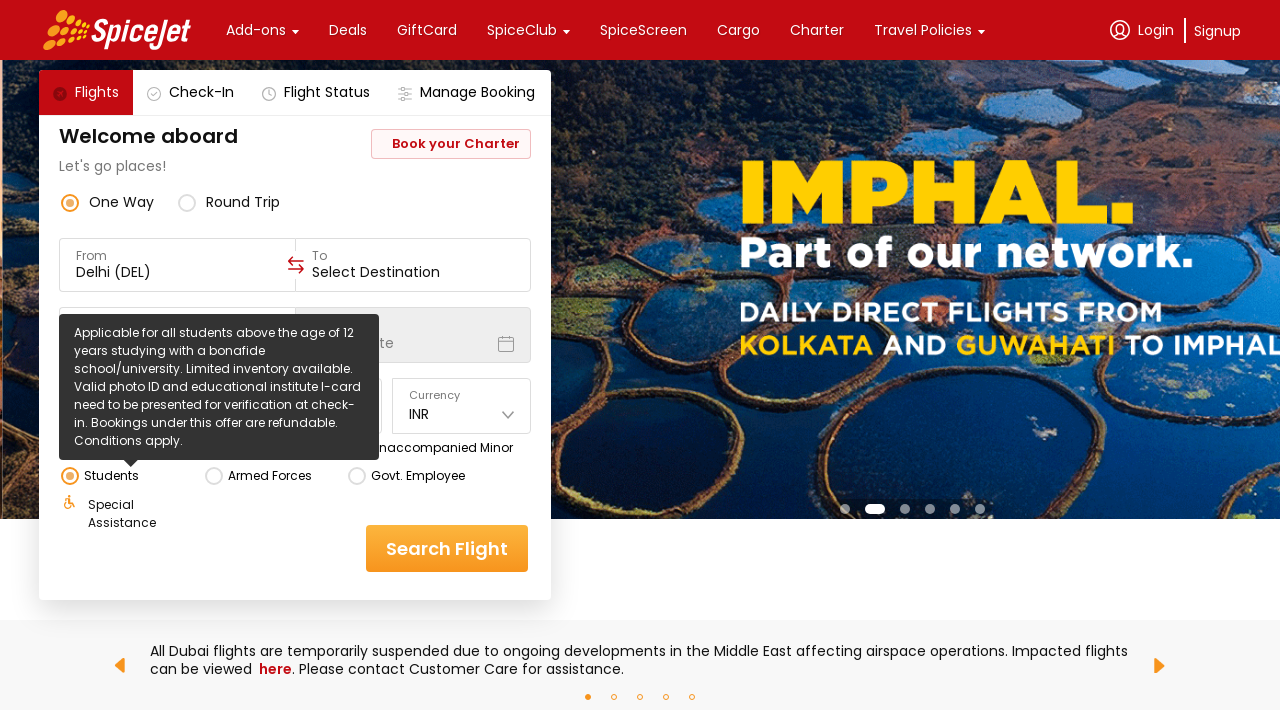